Fills in a date of birth field using a date picker widget by selecting month, year, and day

Starting URL: https://www.dummyticket.com/dummy-ticket-for-visa-application/

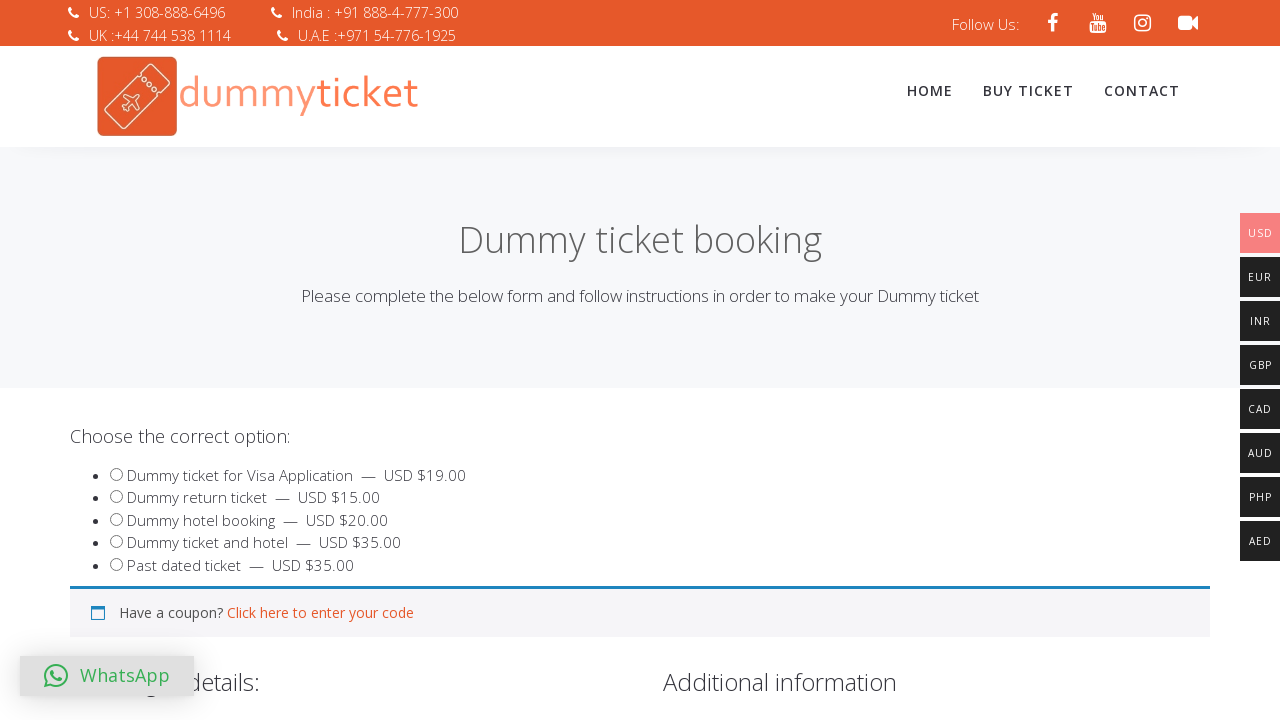

Clicked on date of birth field to open date picker at (344, 360) on xpath=//*[@id='dob']
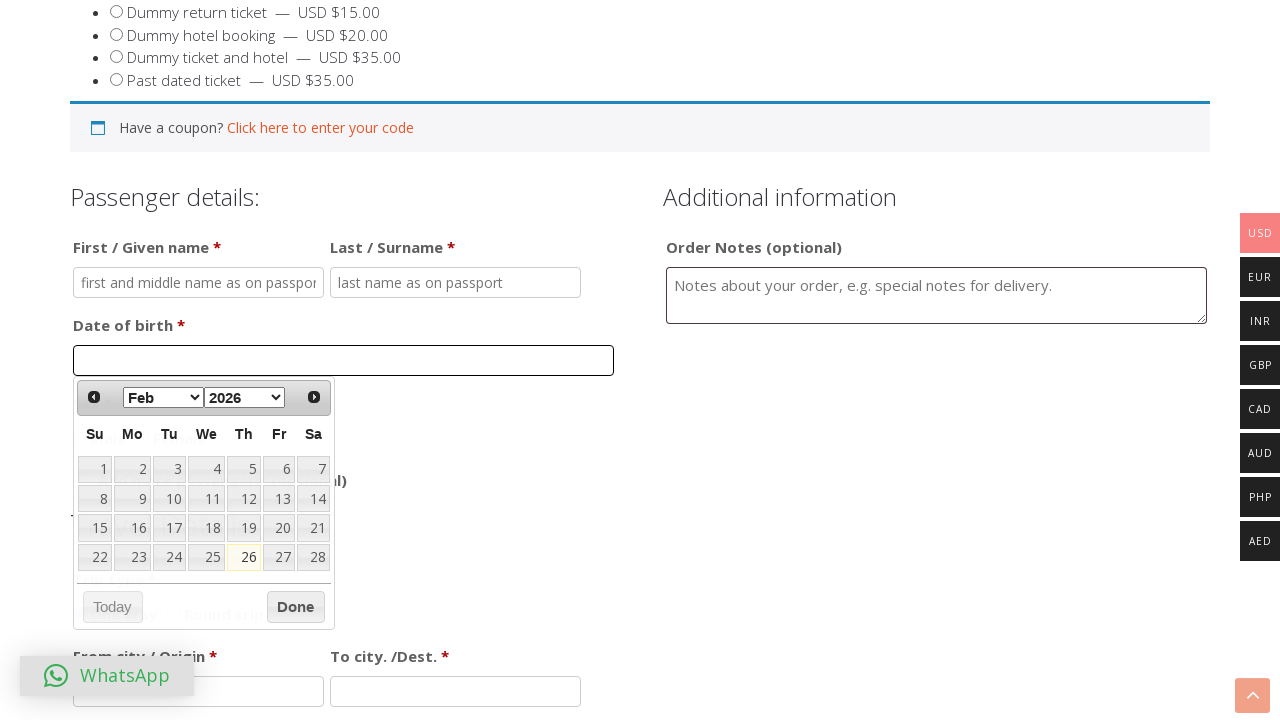

Selected December from month dropdown on //select[@aria-label='Select month']
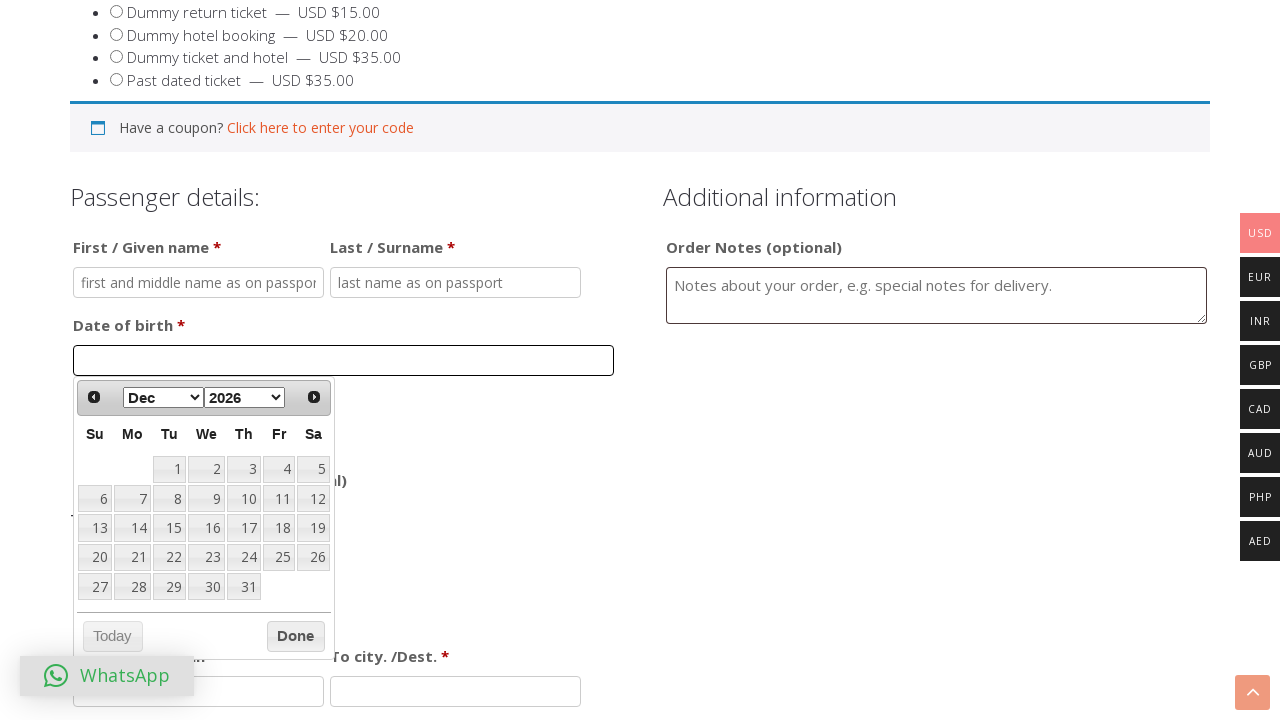

Selected 2001 from year dropdown on //select[@aria-label='Select year']
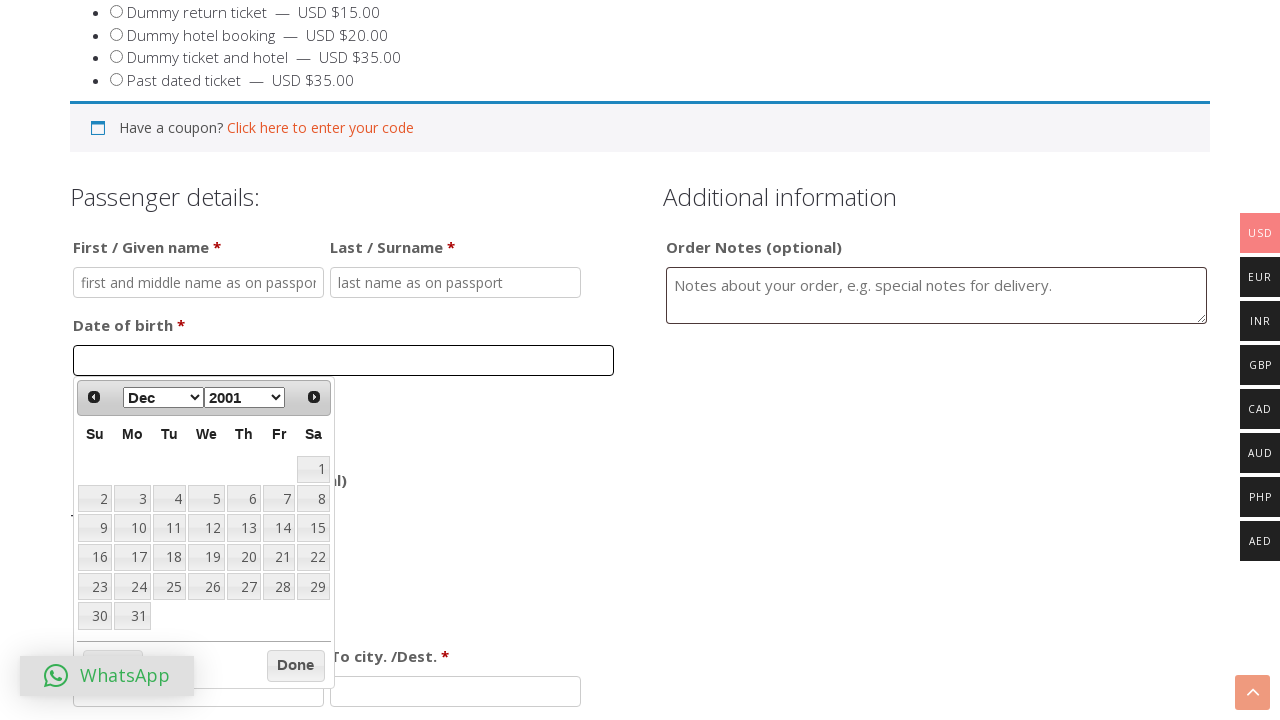

Clicked on day 27 in the calendar to complete date selection at (244, 587) on xpath=//table[@class='ui-datepicker-calendar']/tbody/tr/td/a[text()='27']
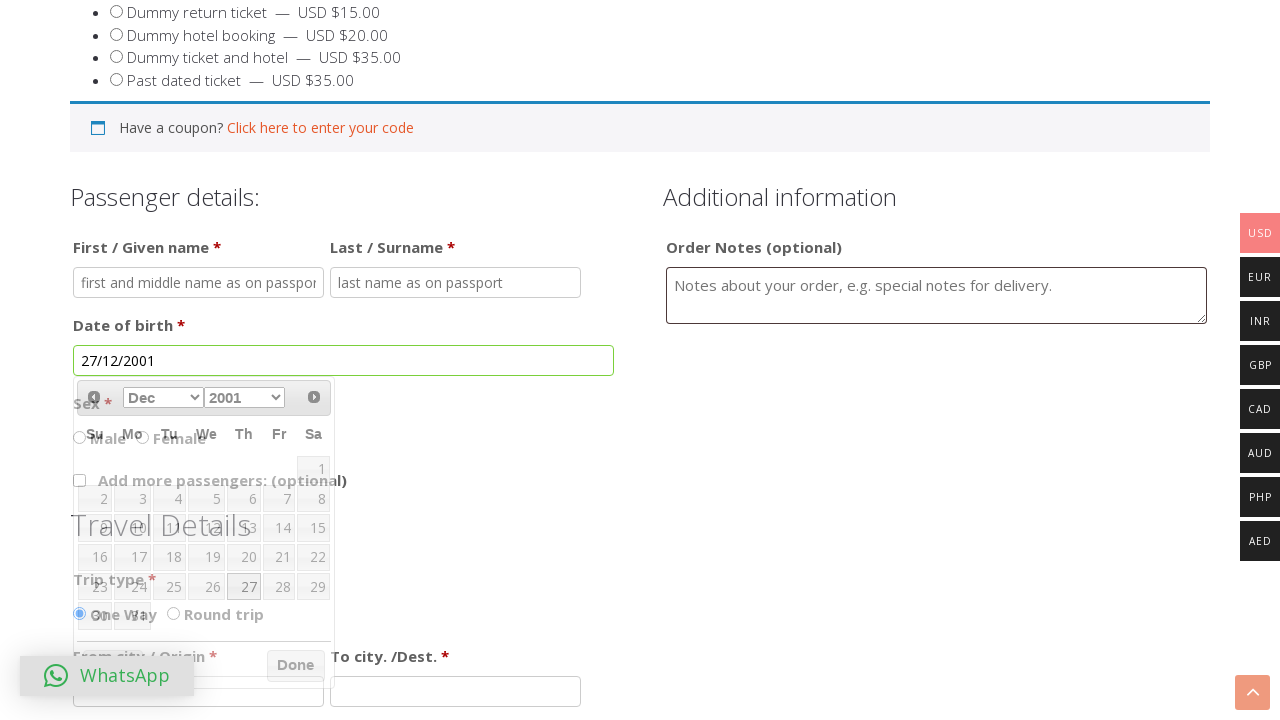

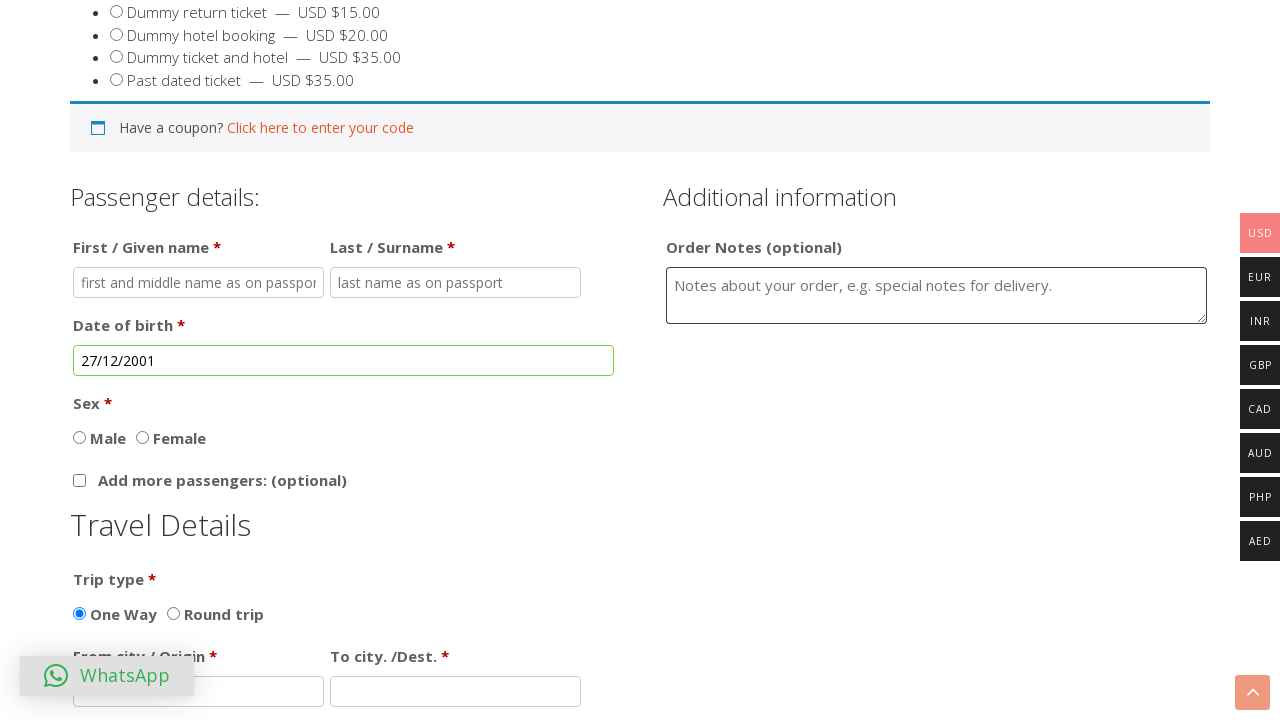